Tests alternative waiting strategies for AJAX content by clicking the trigger button and verifying the success message text.

Starting URL: http://www.uitestingplayground.com/ajax

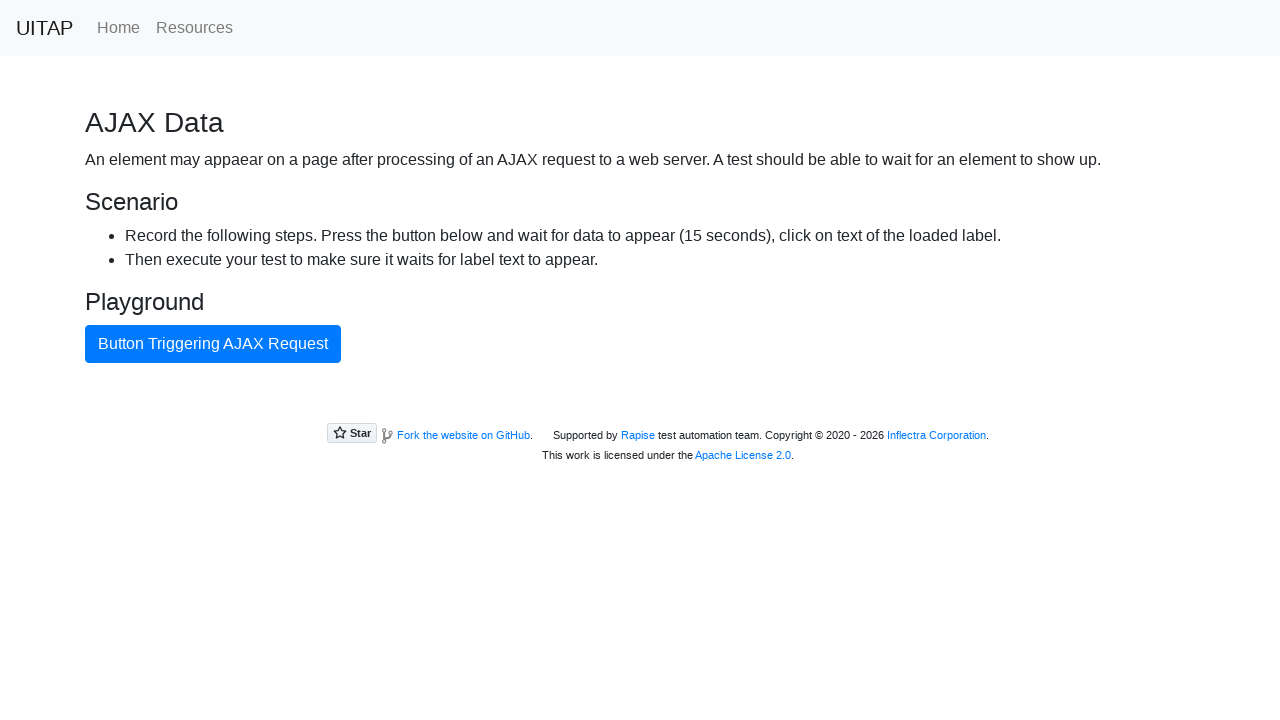

Navigated to AJAX test page
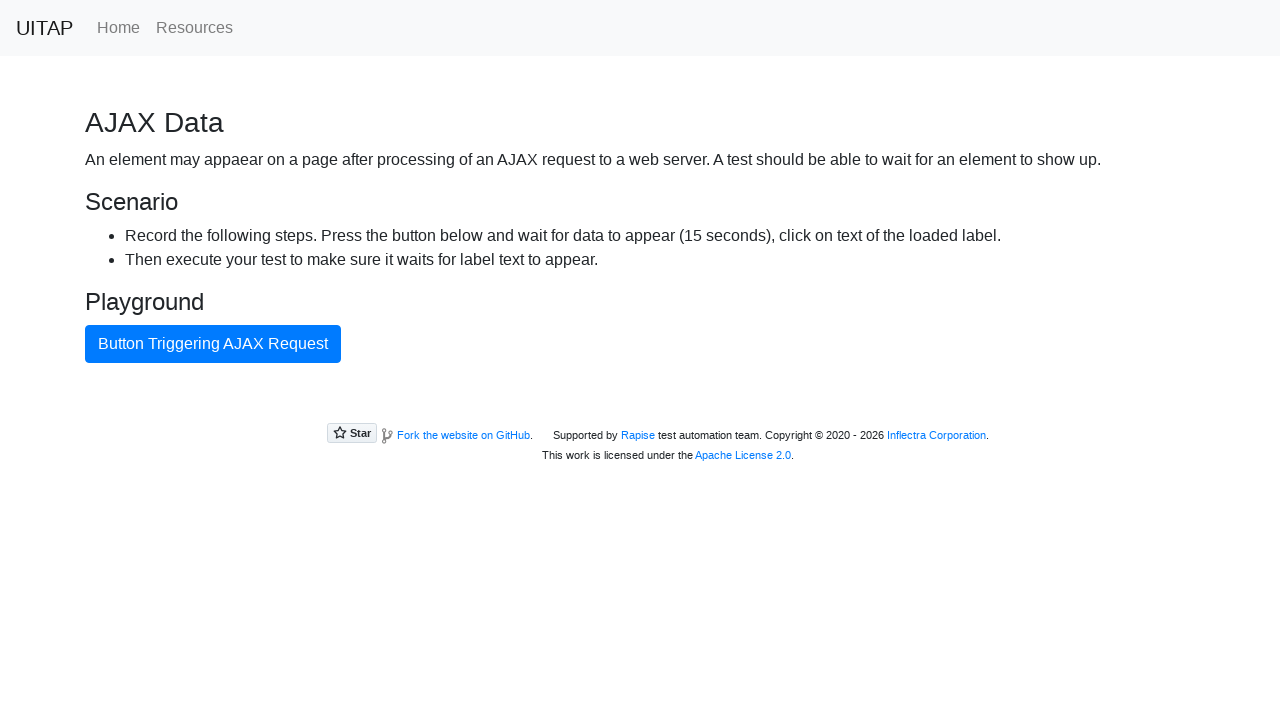

Clicked button triggering AJAX request at (213, 344) on internal:role=button[name="Button Triggering AJAX Request"i]
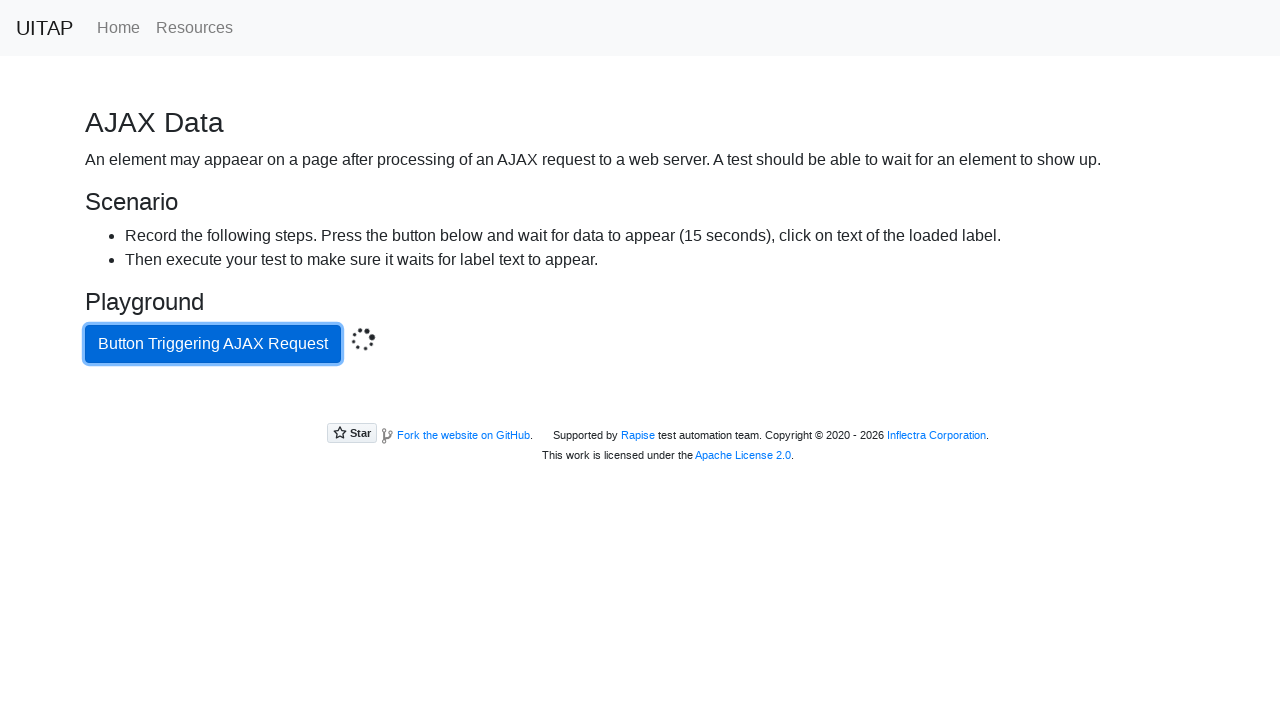

Success message element appeared after AJAX request
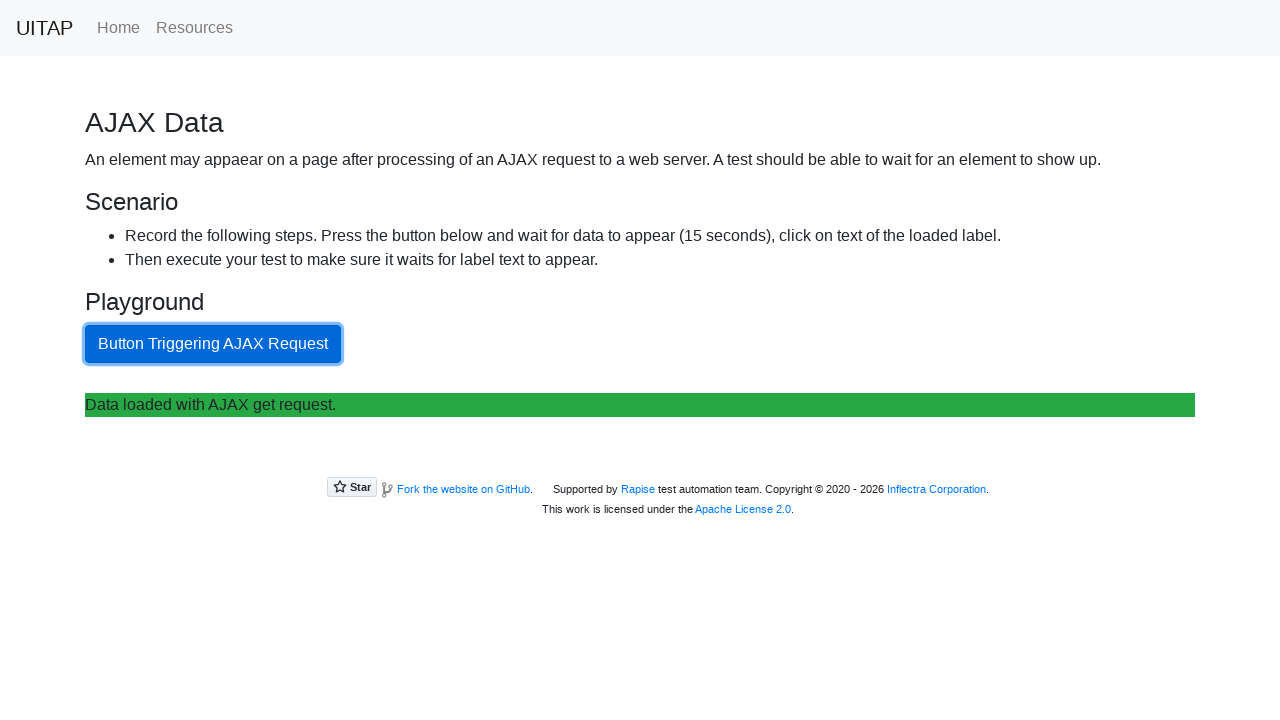

Retrieved text content from success element
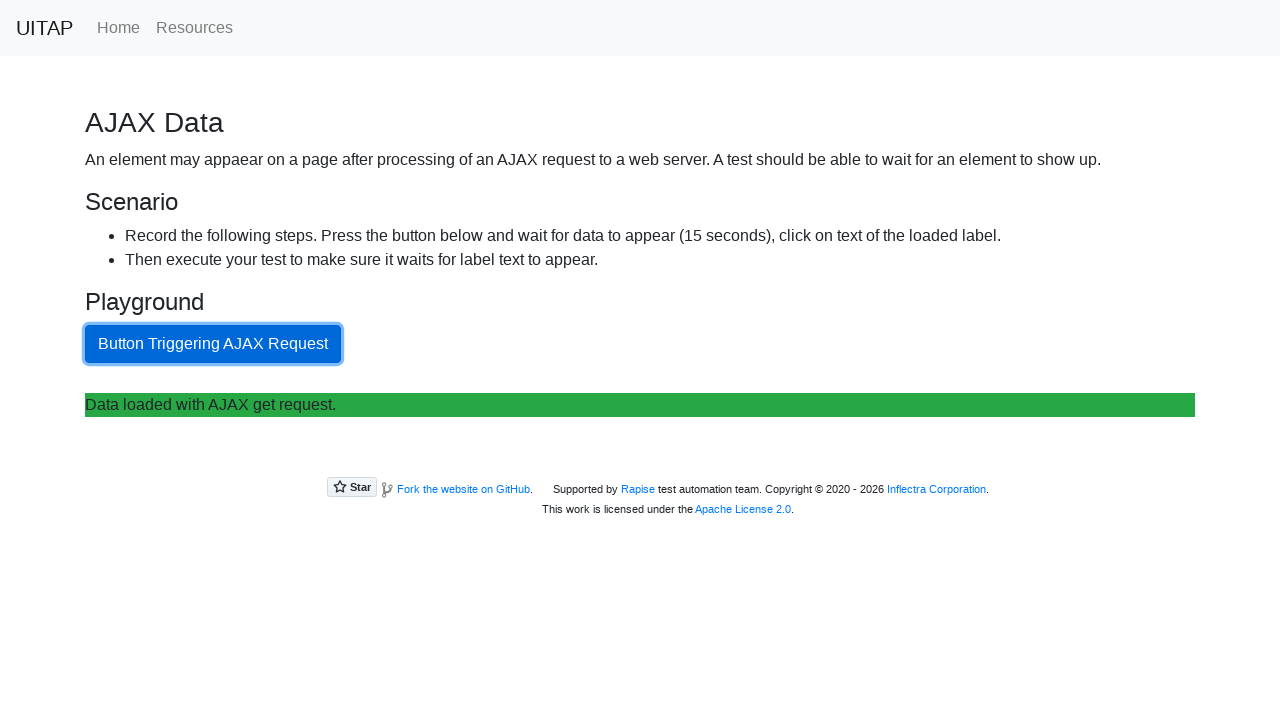

Verified success message text contains 'Data loaded with AJAX get request.'
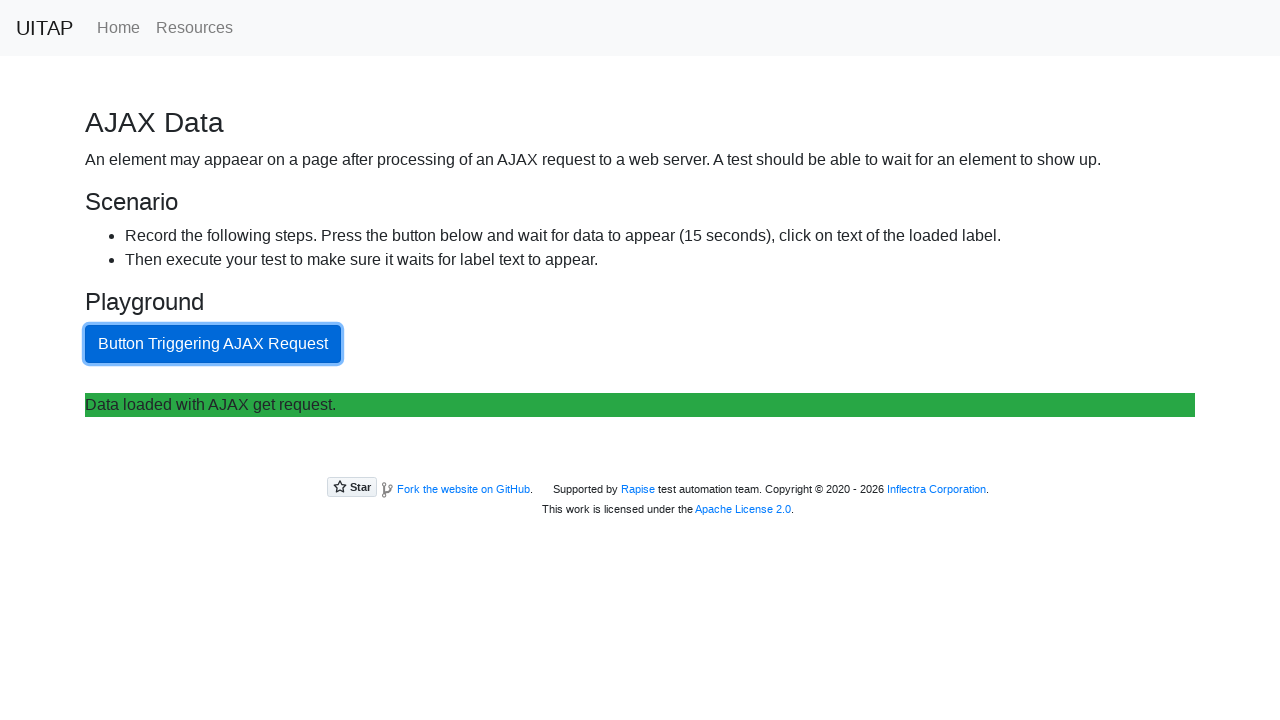

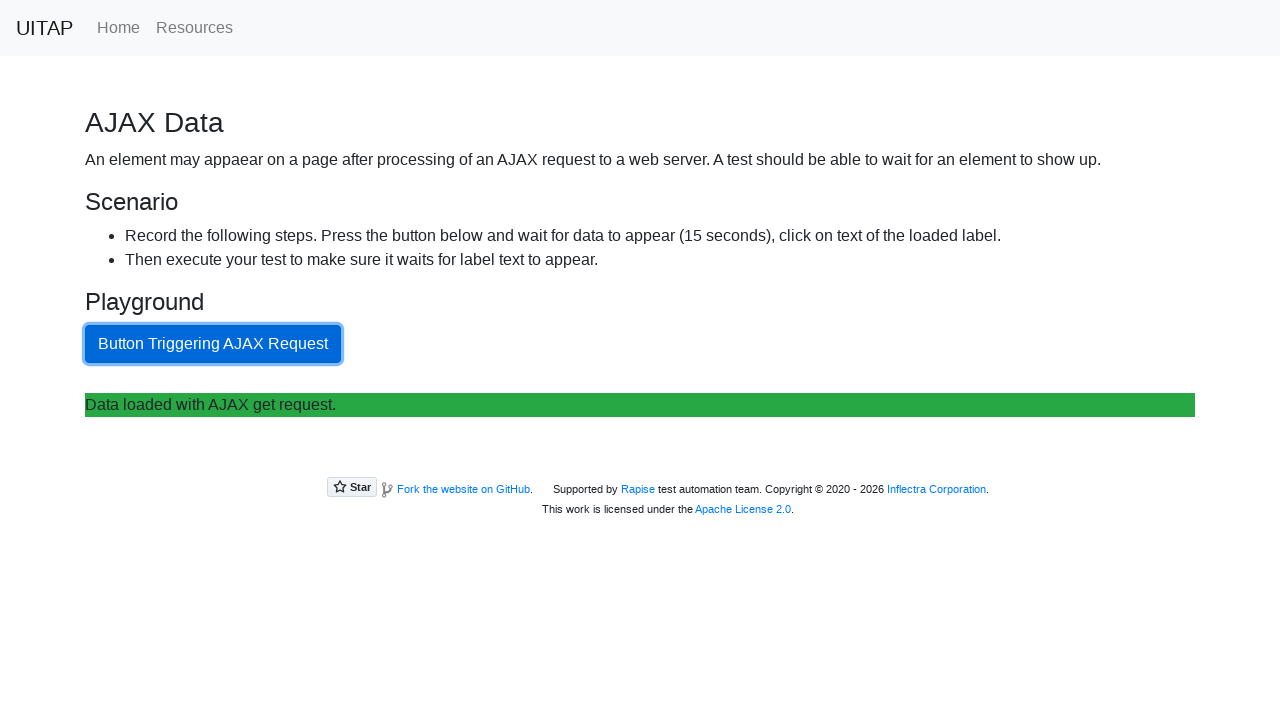